Tests that the land acknowledgment message is visible at the bottom of the page and contains the expected text about First Nations

Starting URL: https://bcparks.ca/

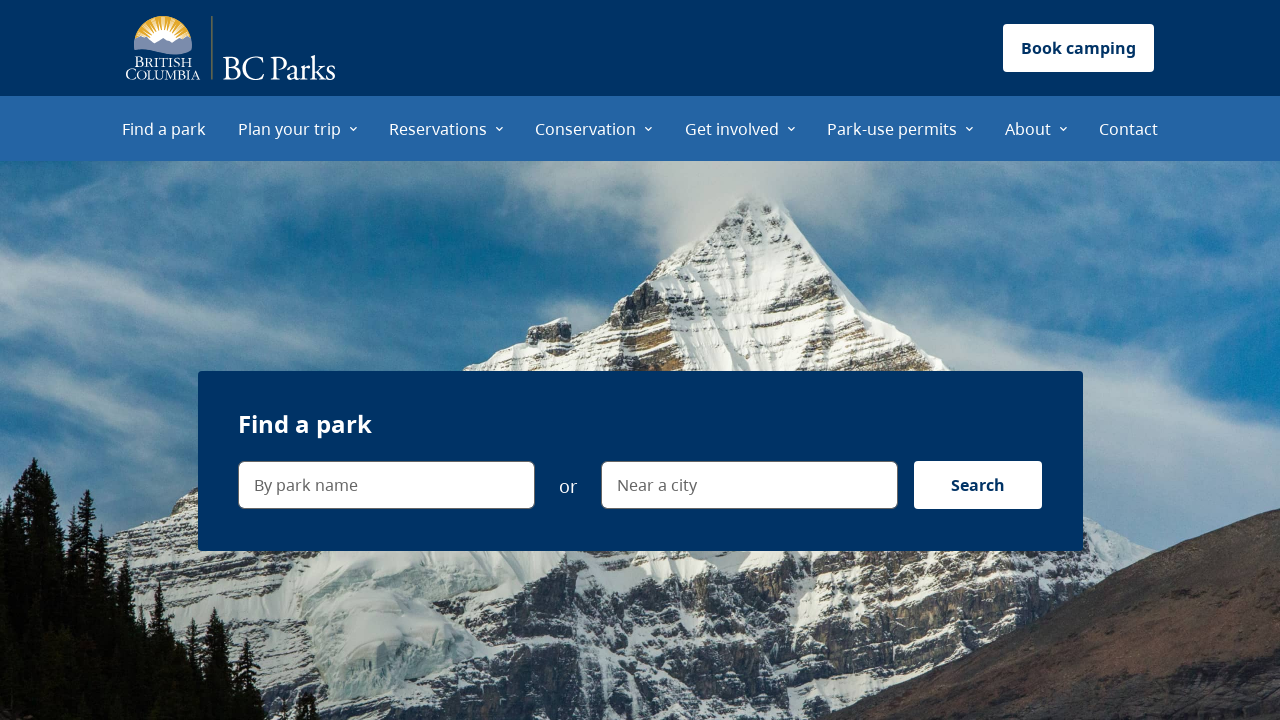

Waited for page to fully load (networkidle state)
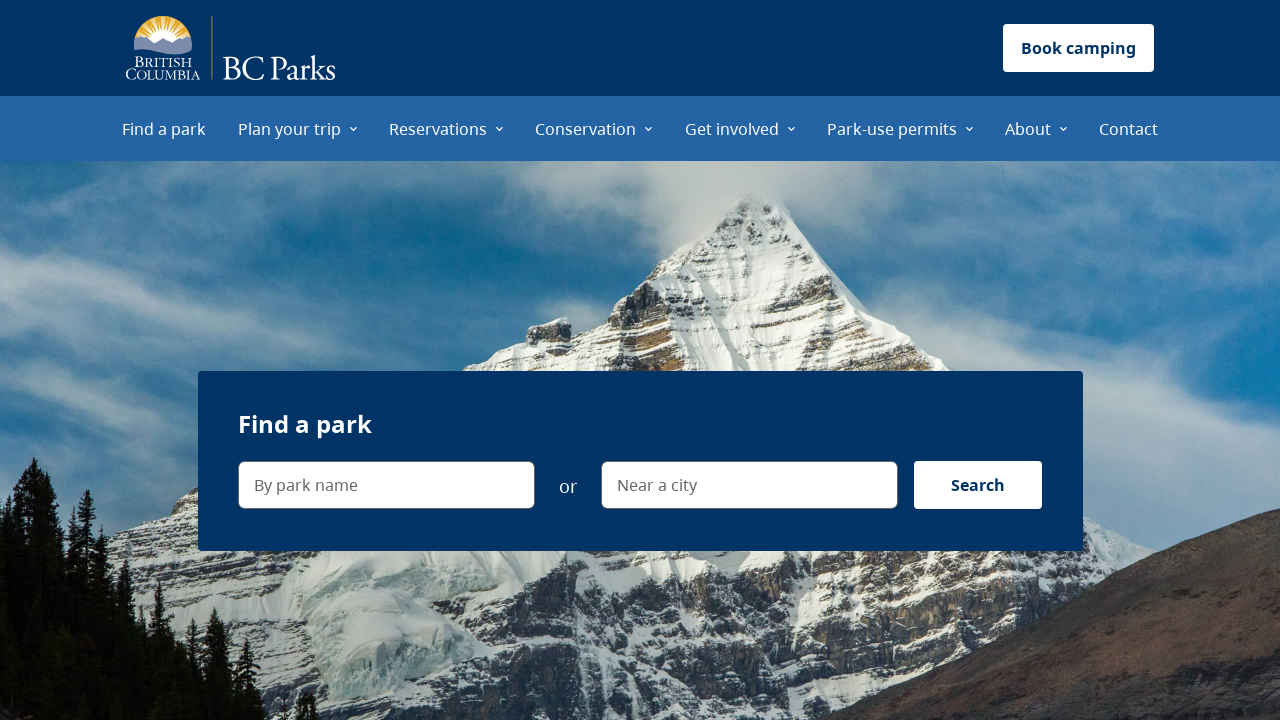

Scrolled down 5000 pixels to view bottom of page
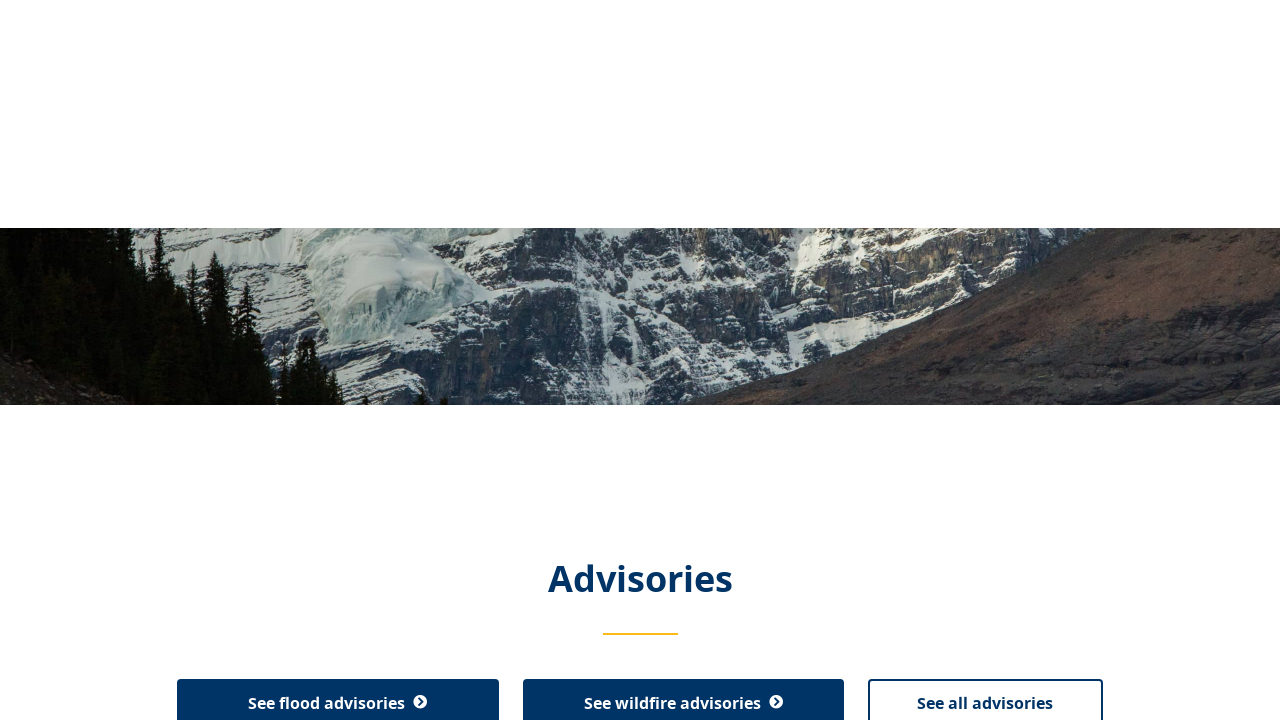

Land acknowledgment text became visible
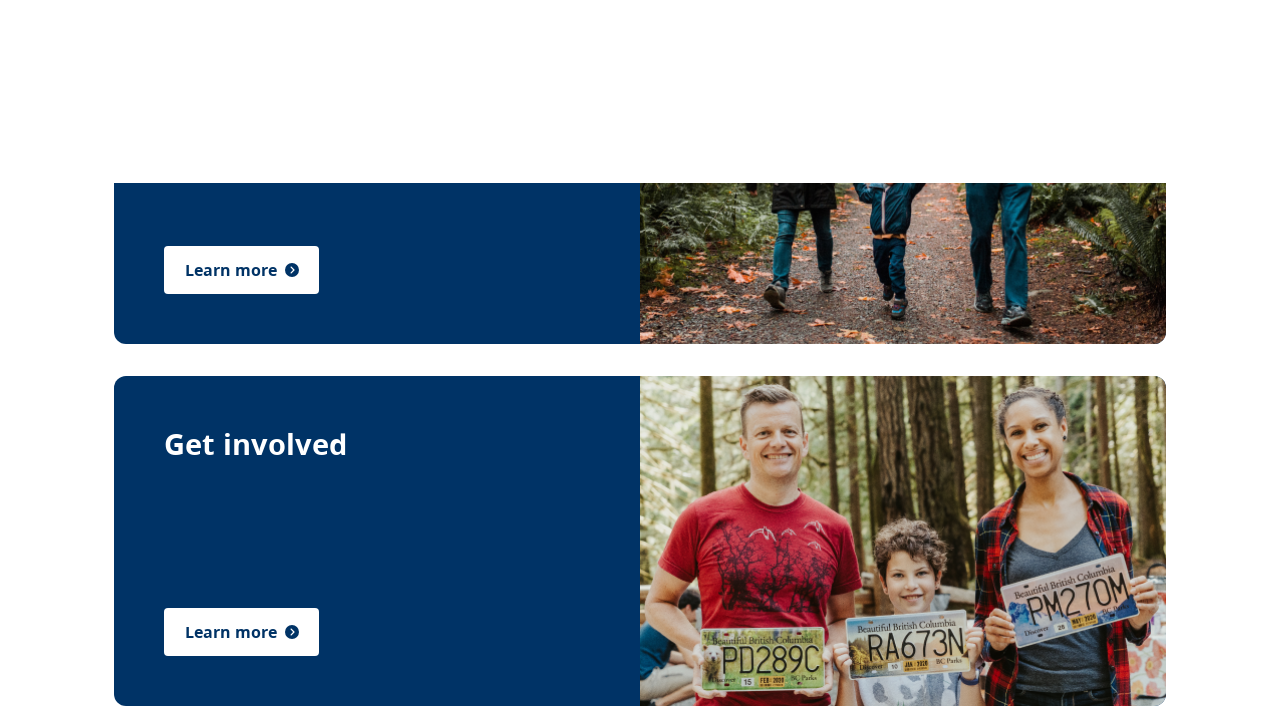

Located land acknowledgment element
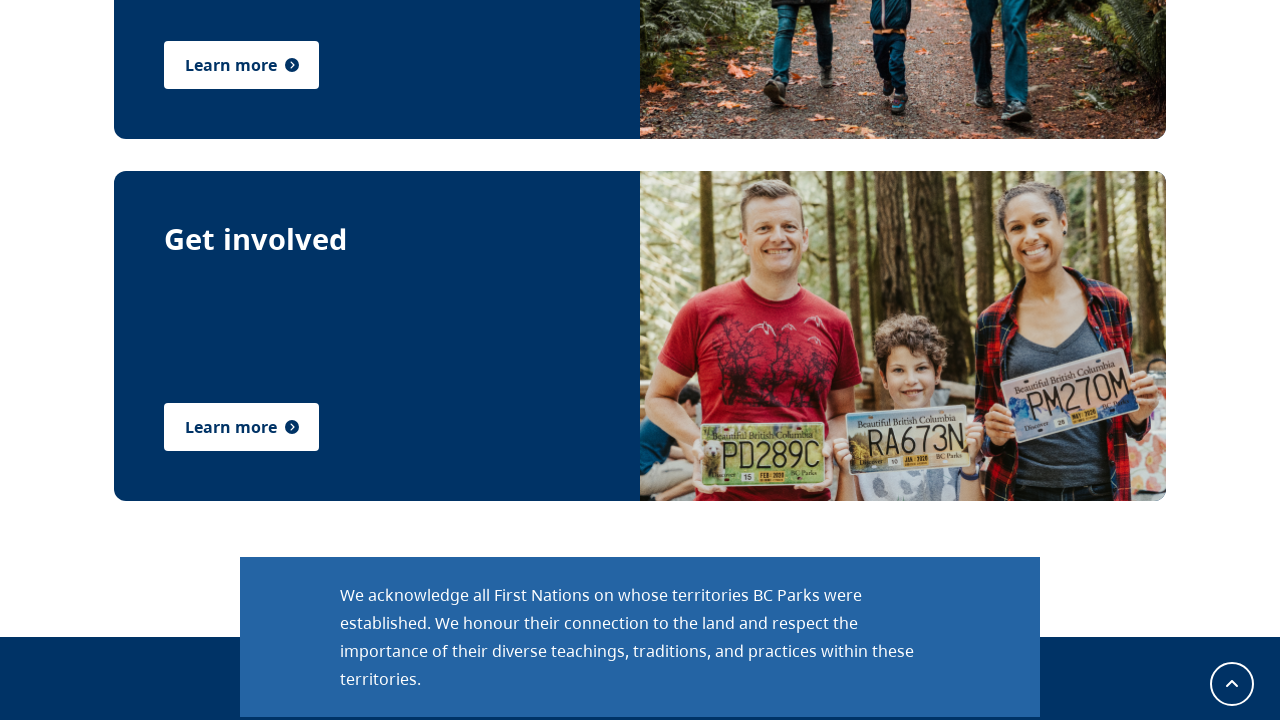

Verified land acknowledgment mentions First Nations and BC Parks territories
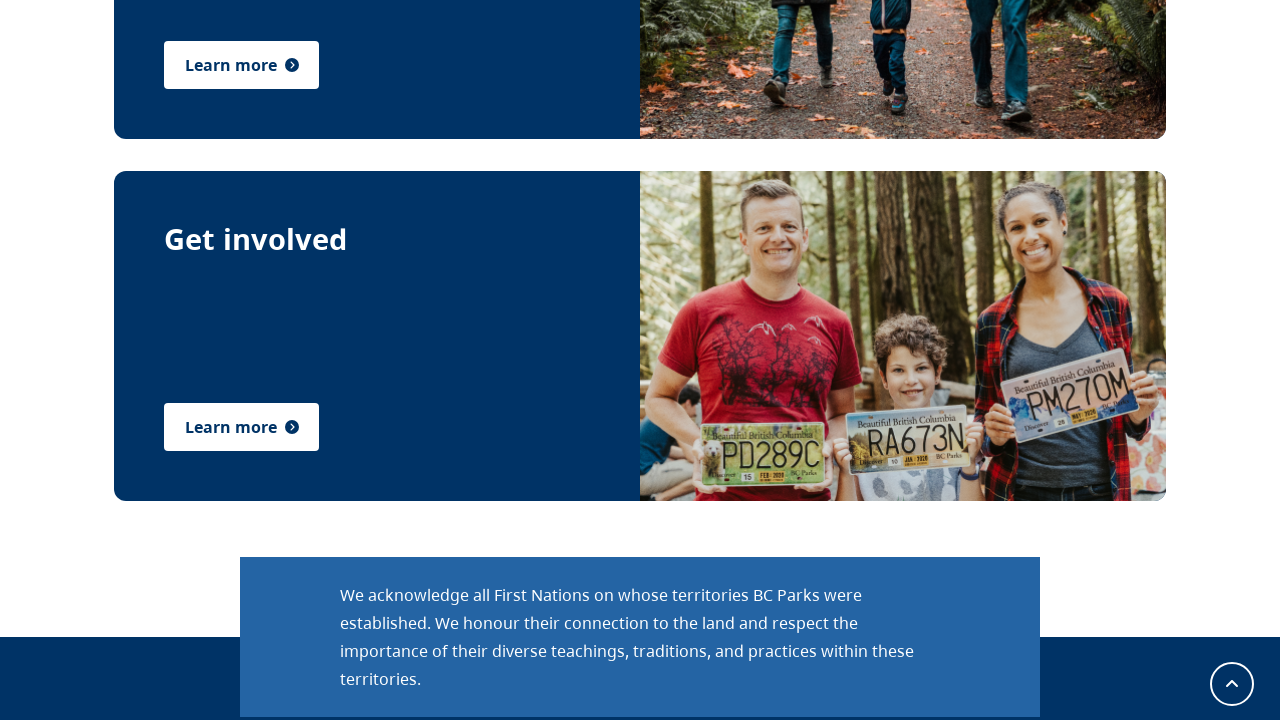

Verified land acknowledgment mentions honouring connection to the land
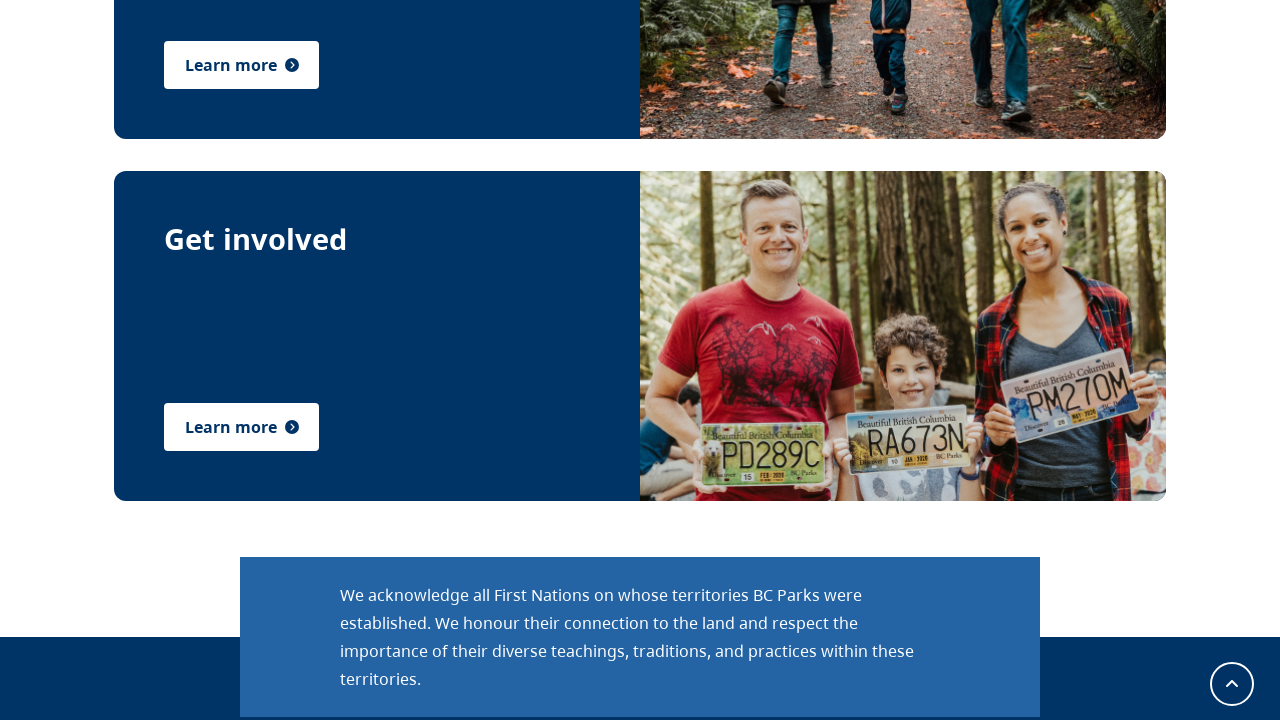

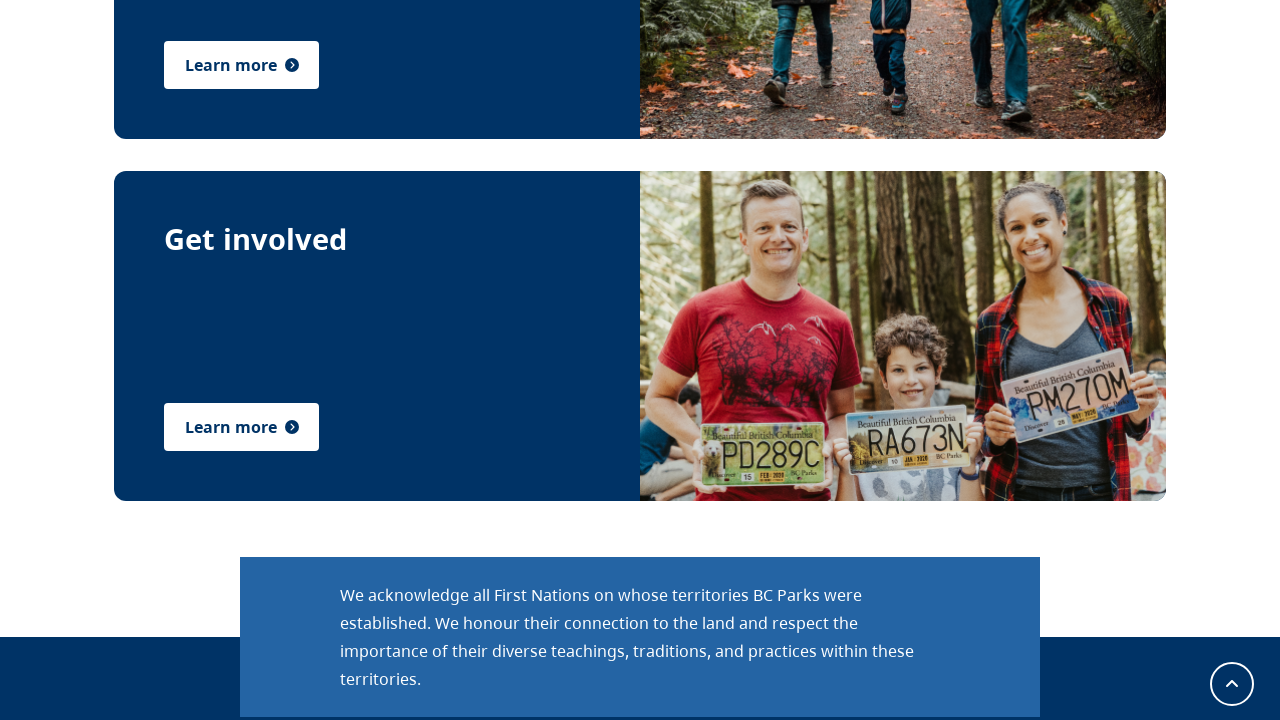